Tests tooltip functionality by hovering over a button and text field to verify tooltip text appears

Starting URL: https://demoqa.com/

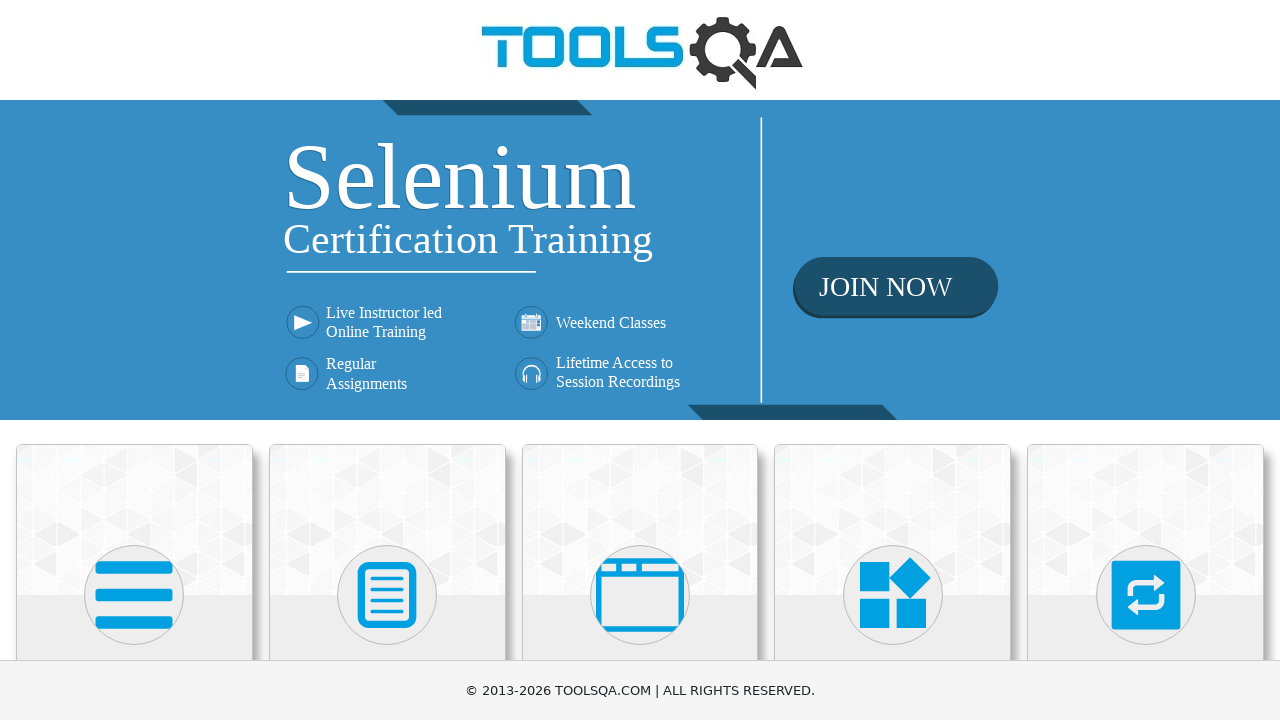

Clicked on Widgets heading to navigate to Widgets section at (893, 360) on internal:role=heading[name="Widgets"i]
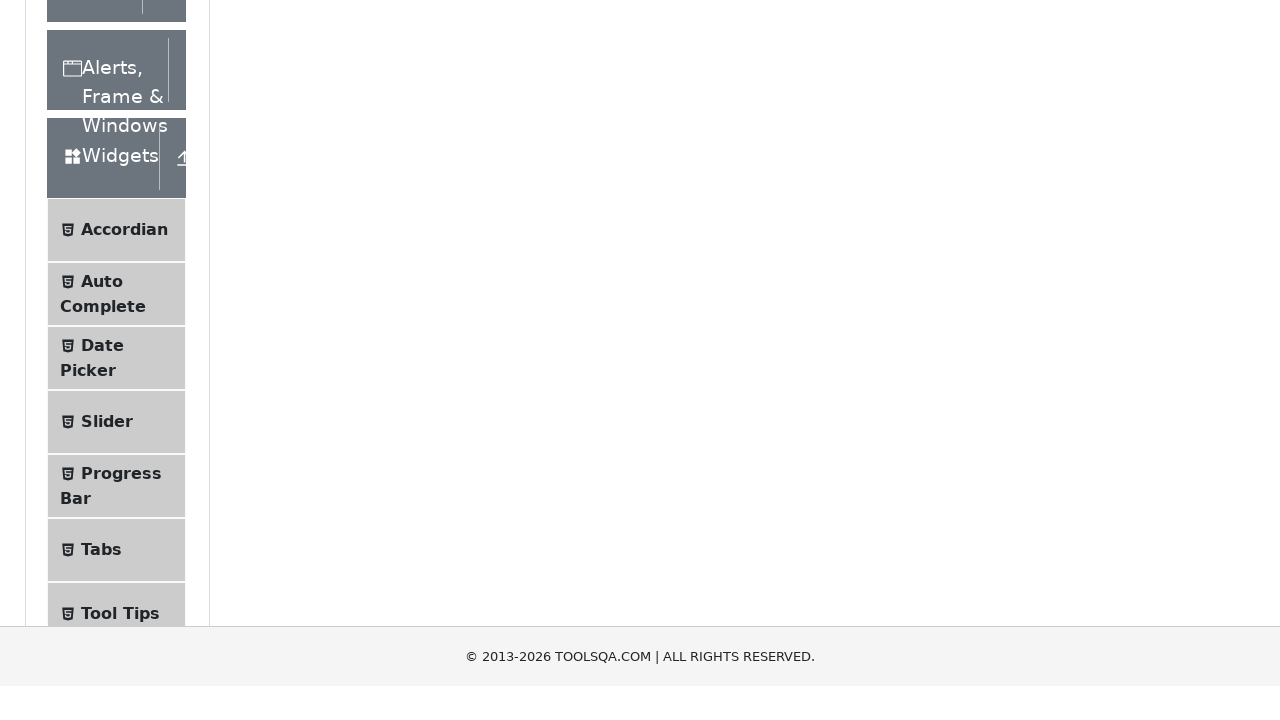

Clicked on Tool tips menu item at (120, 361) on internal:role=list >> internal:text="Tool tips"i
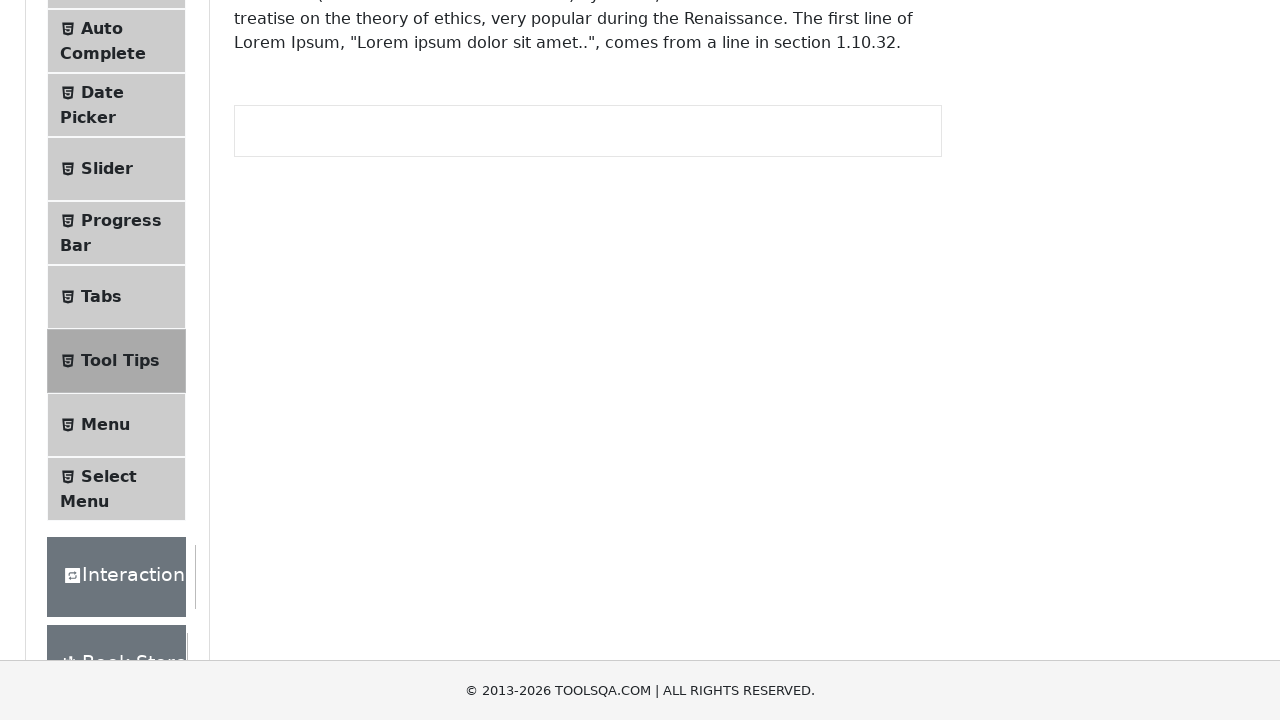

Hovered over the button to trigger tooltip at (313, 282) on internal:role=button[name="Hover me to see"i]
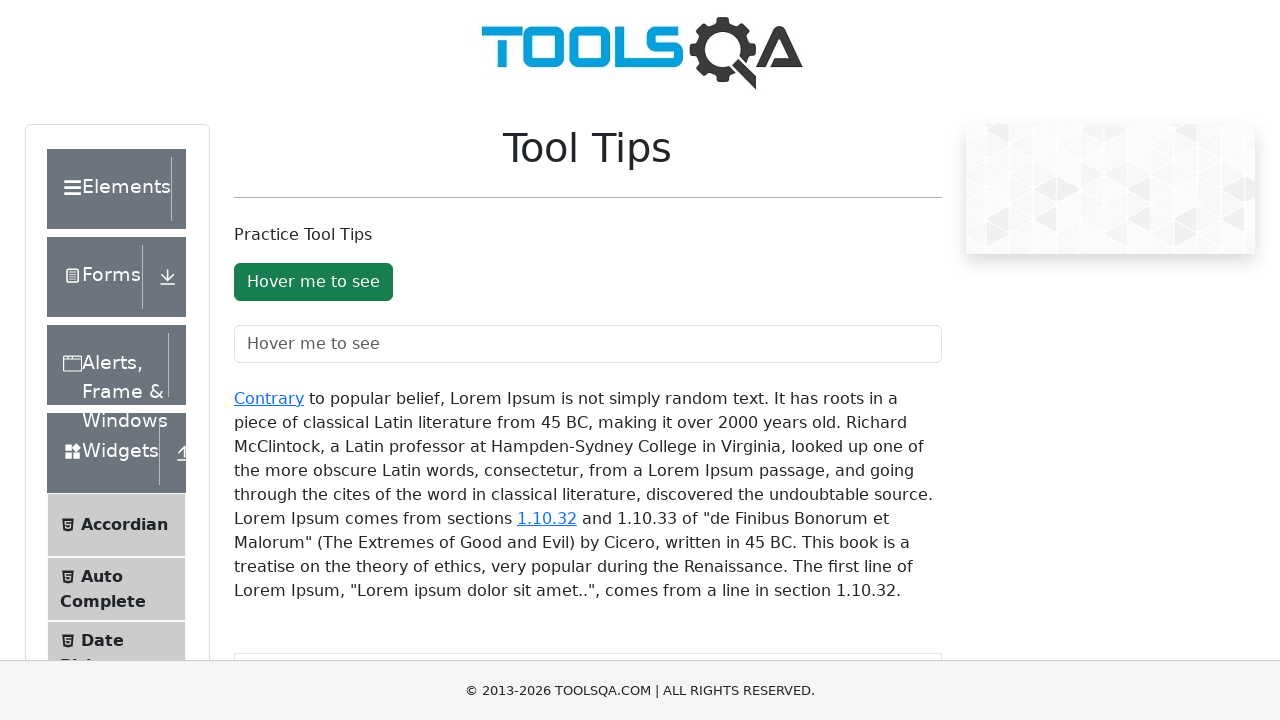

Tooltip appeared after hovering over button
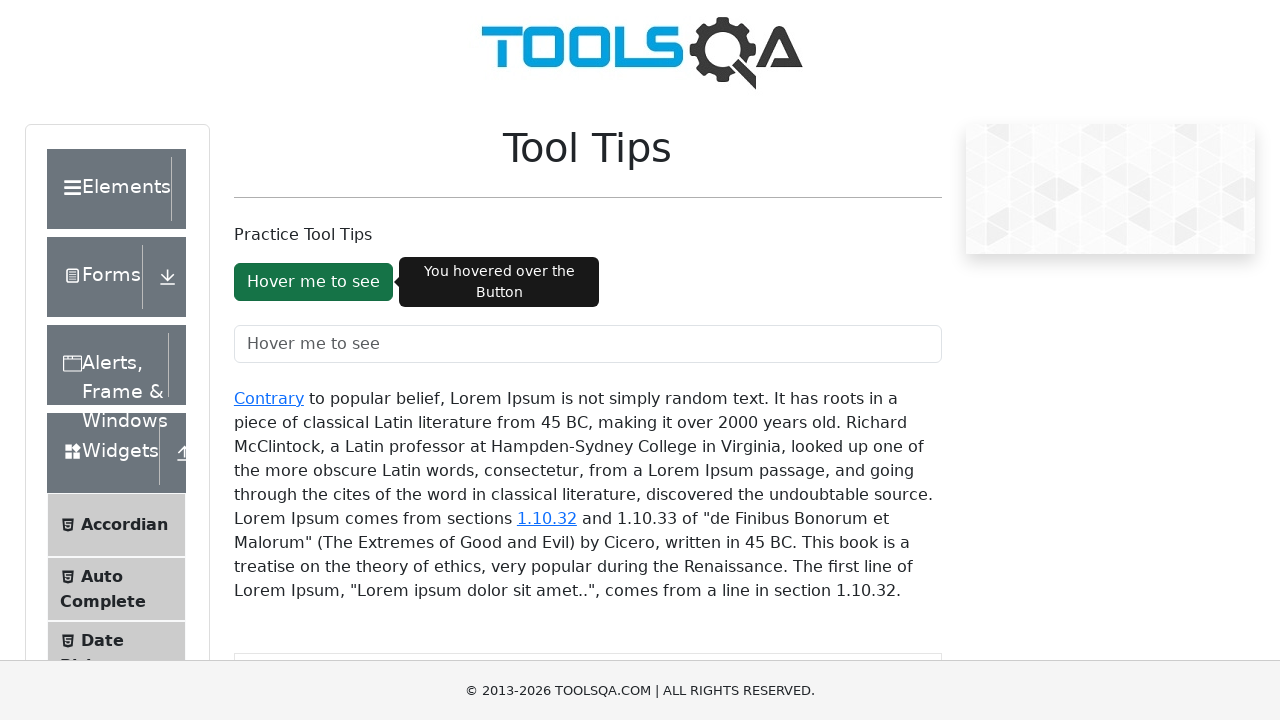

Hovered over the text field to trigger tooltip at (588, 344) on internal:role=textbox[name="Hover me to see"i]
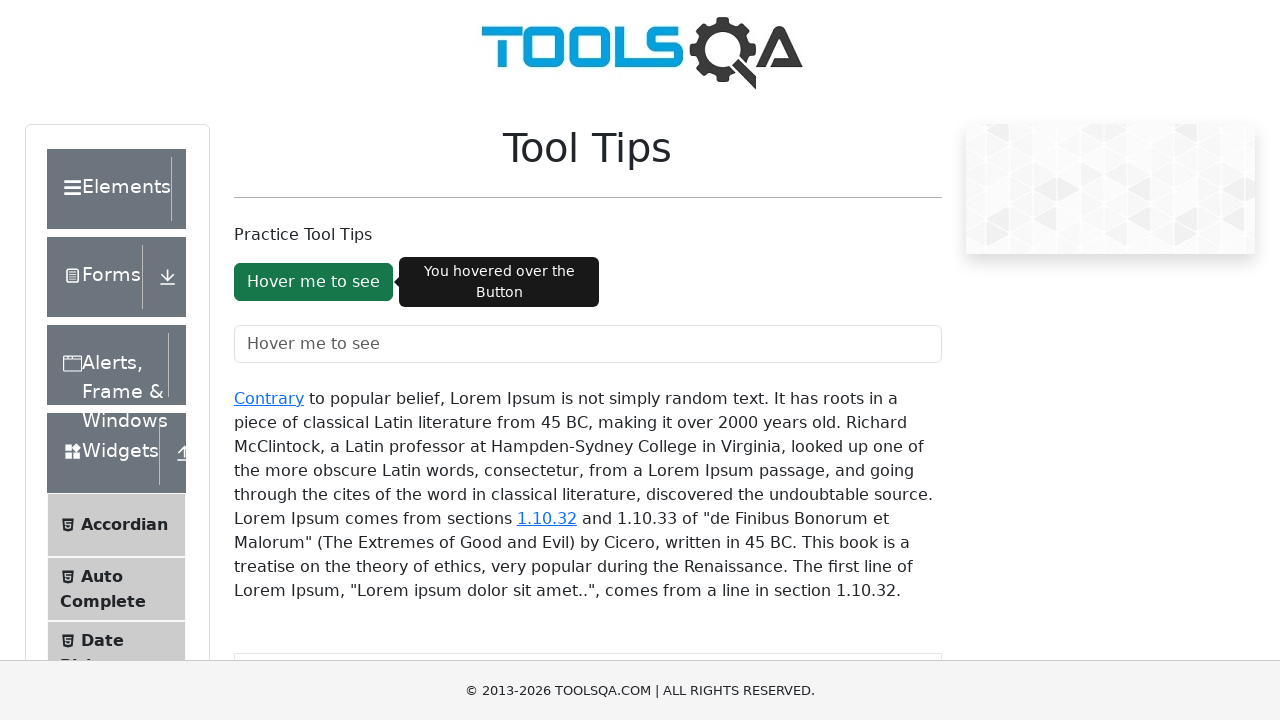

Tooltip text appeared after hovering over text field
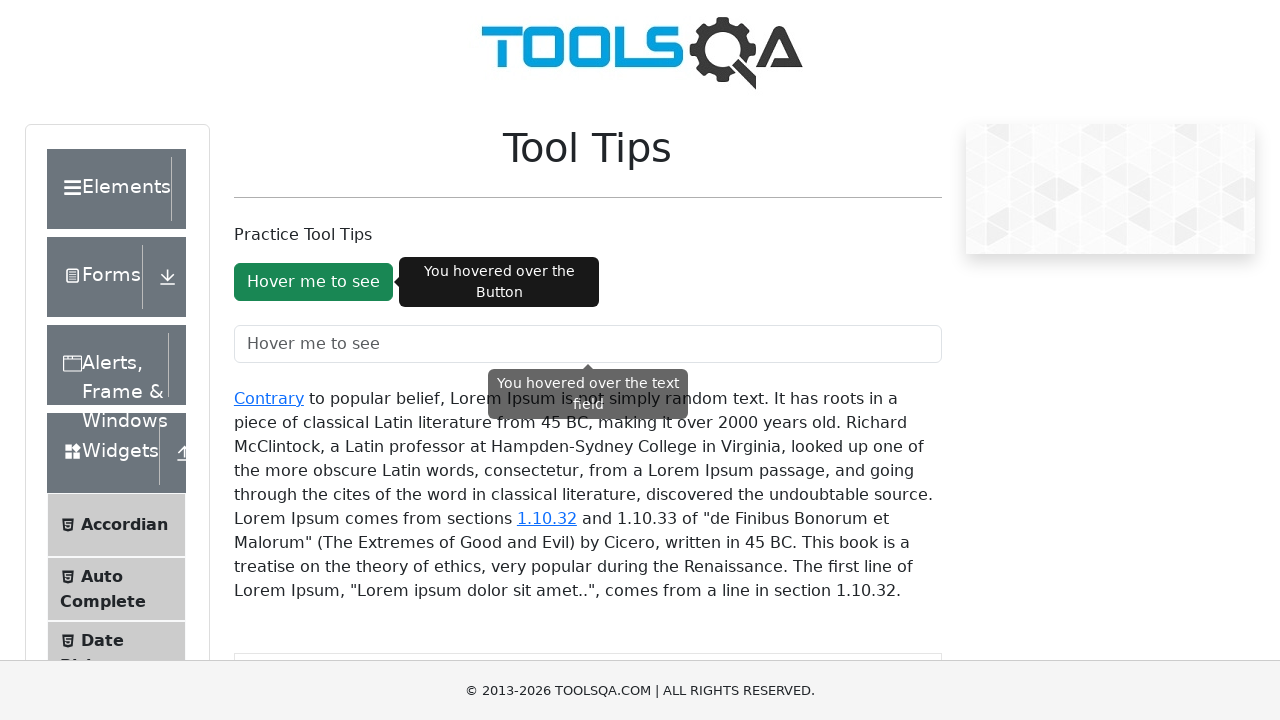

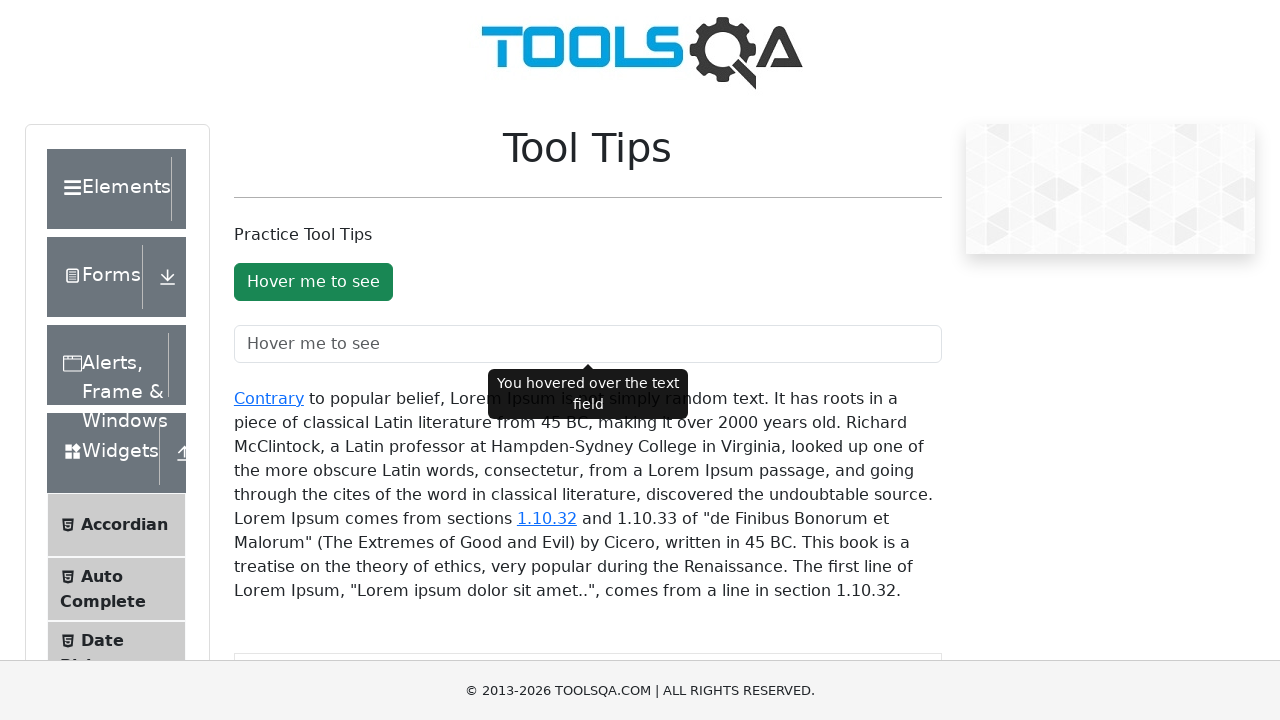